Tests jQuery UI selectmenu widget by switching to the demo iframe and interacting with a file dropdown menu - clicking to open it and selecting an option

Starting URL: https://jqueryui.com/selectmenu/#default

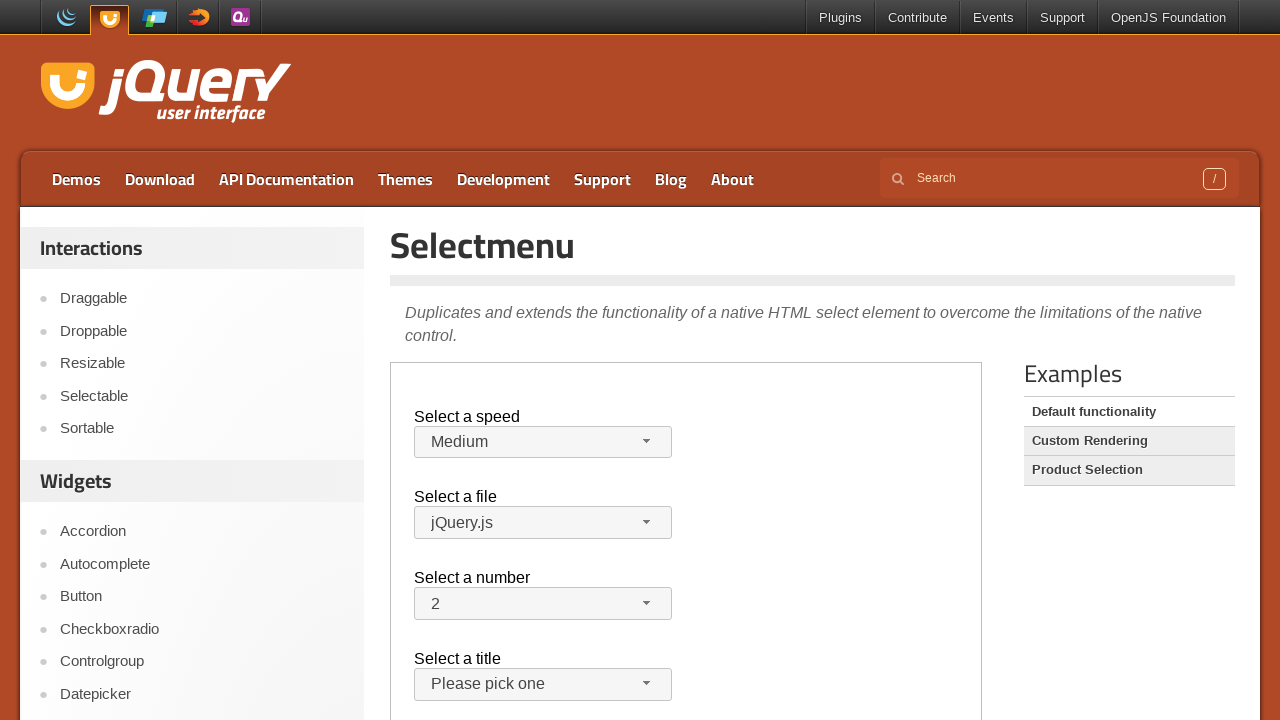

Located demo iframe with selector '#content iframe'
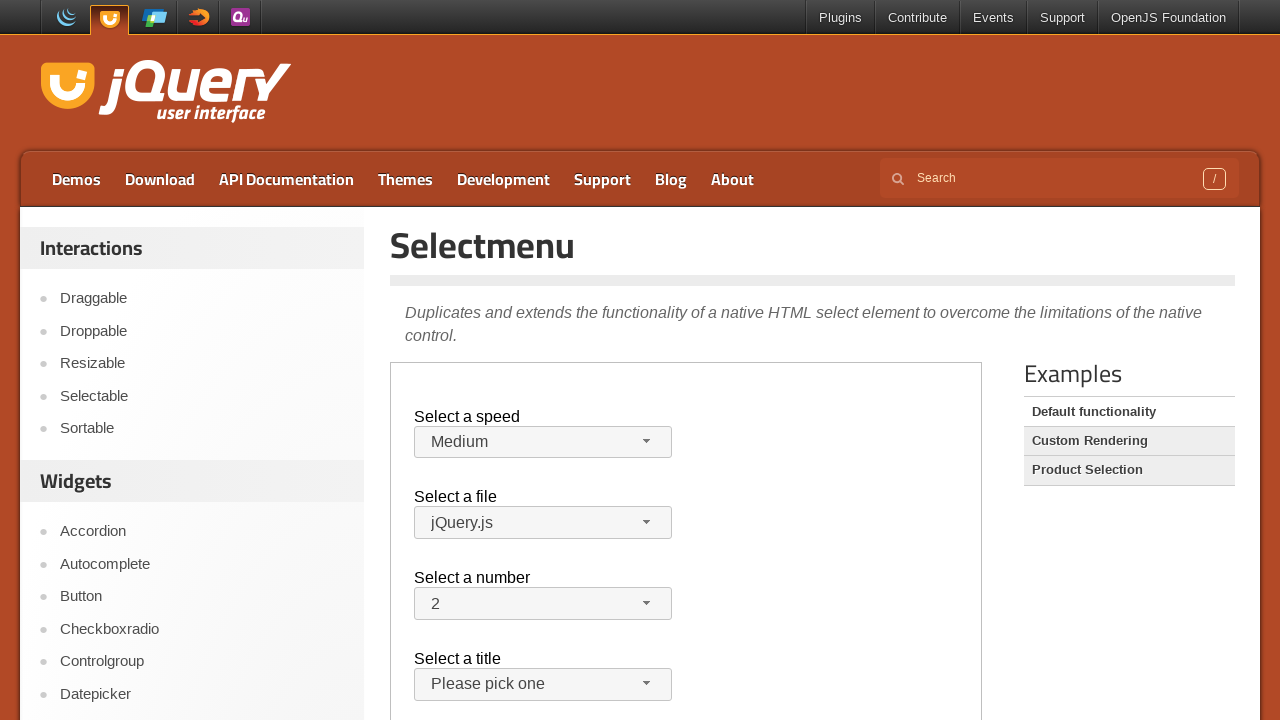

Clicked files dropdown button to open the menu at (543, 523) on #content iframe >> internal:control=enter-frame >> xpath=//span[contains(@id,'fi
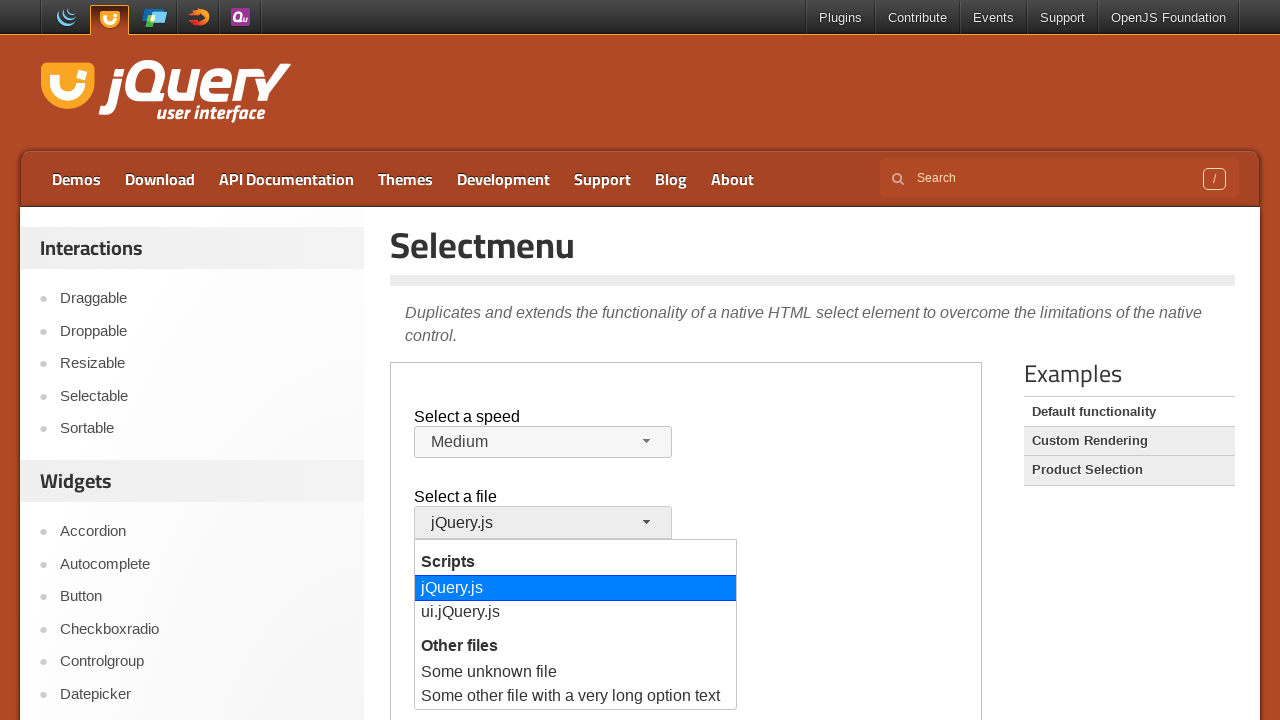

Selected an option from the dropdown menu at (576, 613) on #content iframe >> internal:control=enter-frame >> xpath=//div[@id='ui-id-2']
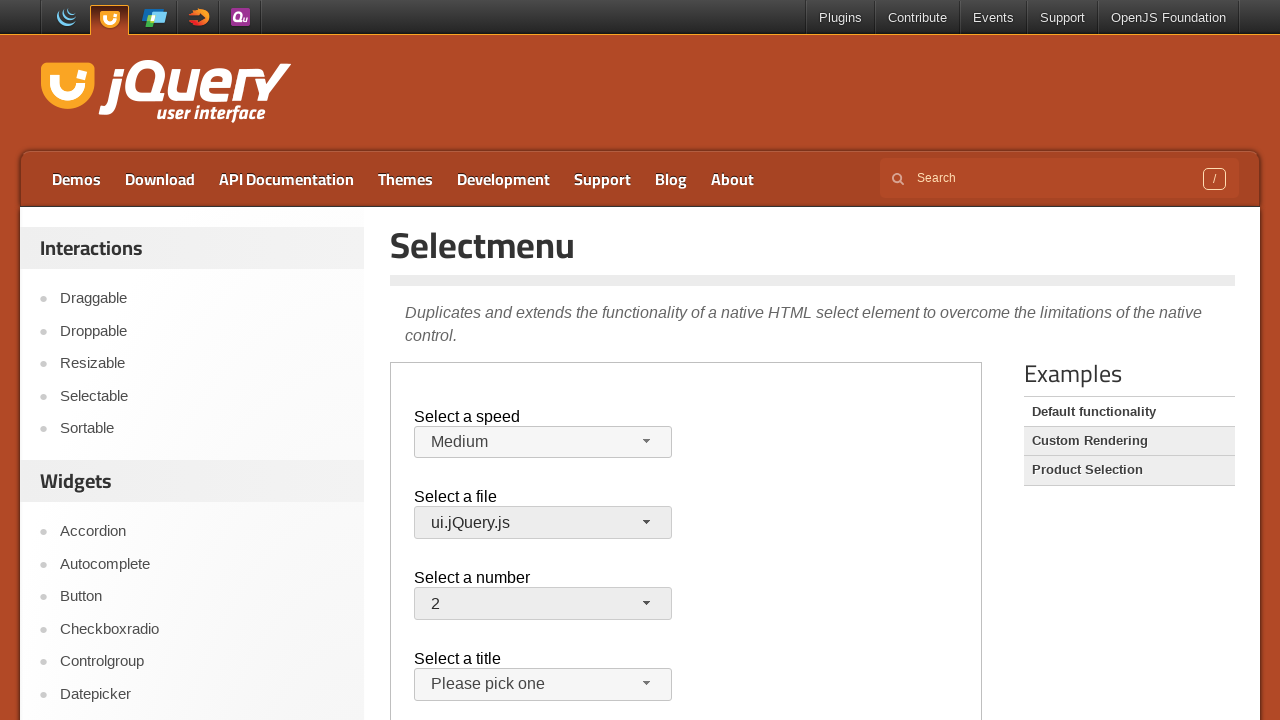

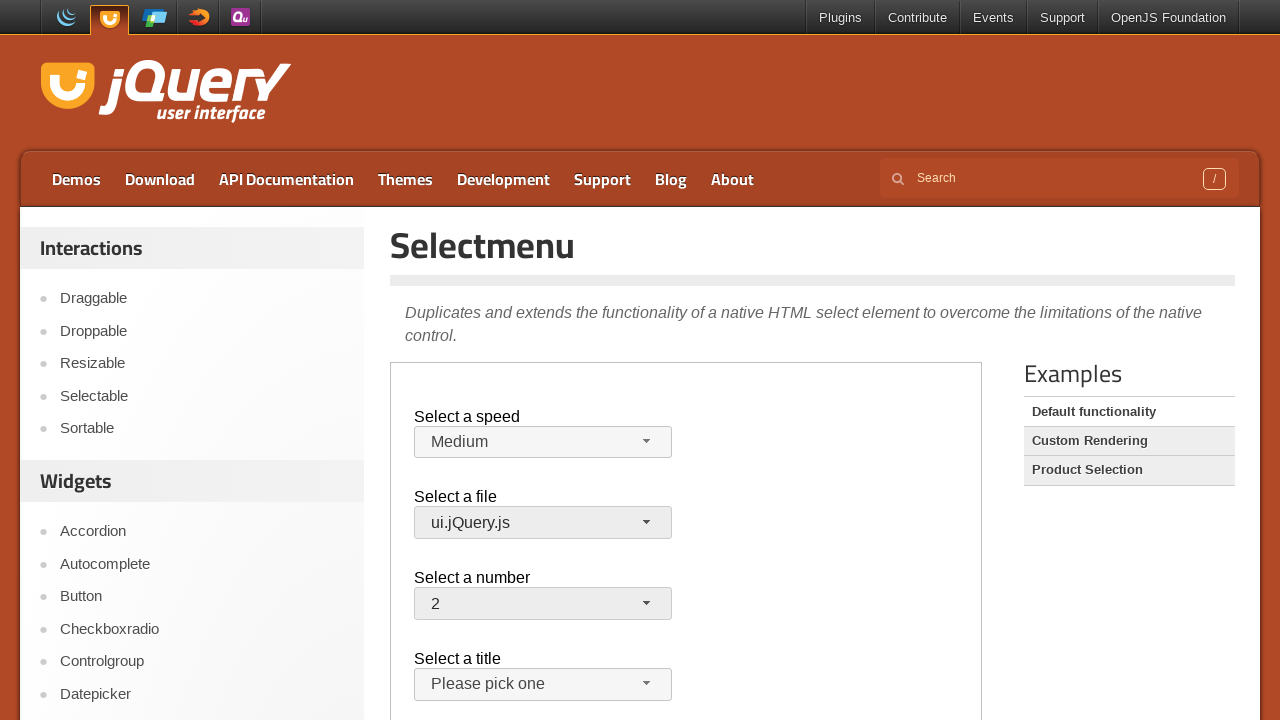